Tests right-click context menu functionality by right-clicking on an element, selecting Edit option from the menu, and handling the resulting alert

Starting URL: https://swisnl.github.io/jQuery-contextMenu/demo.html

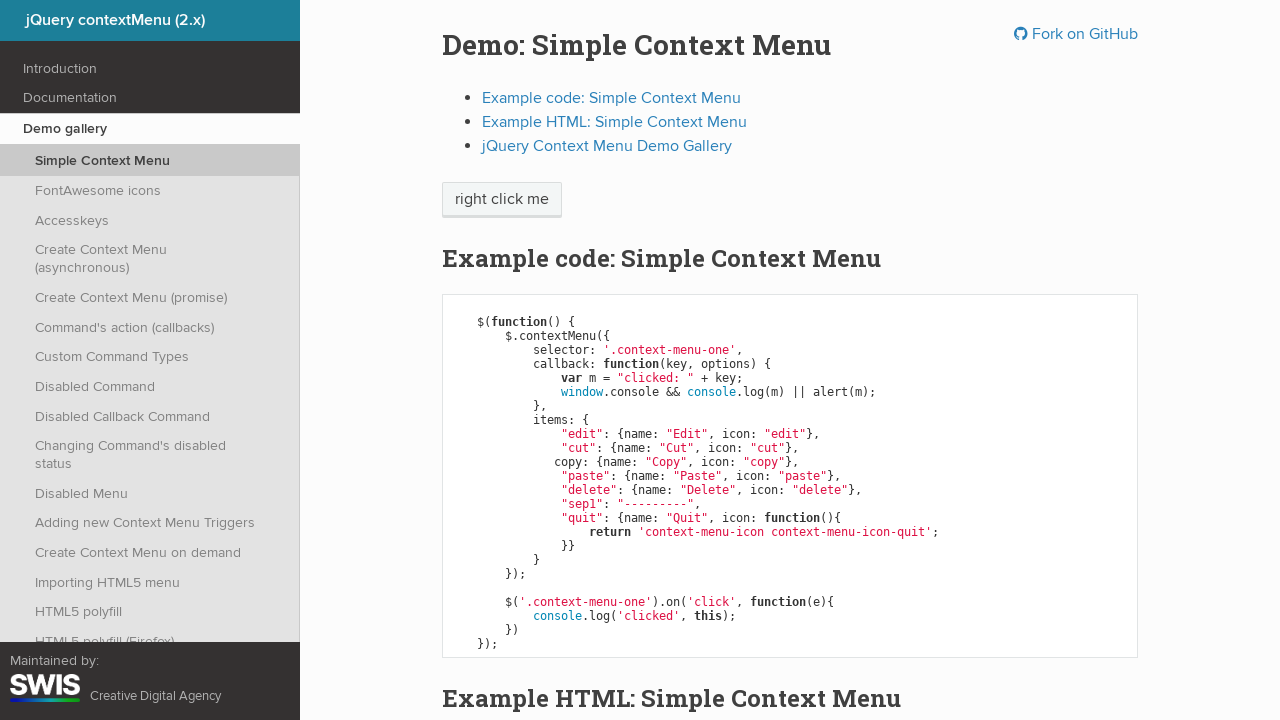

Right-clicked on 'right click me' element to open context menu at (502, 200) on //span[.='right click me']
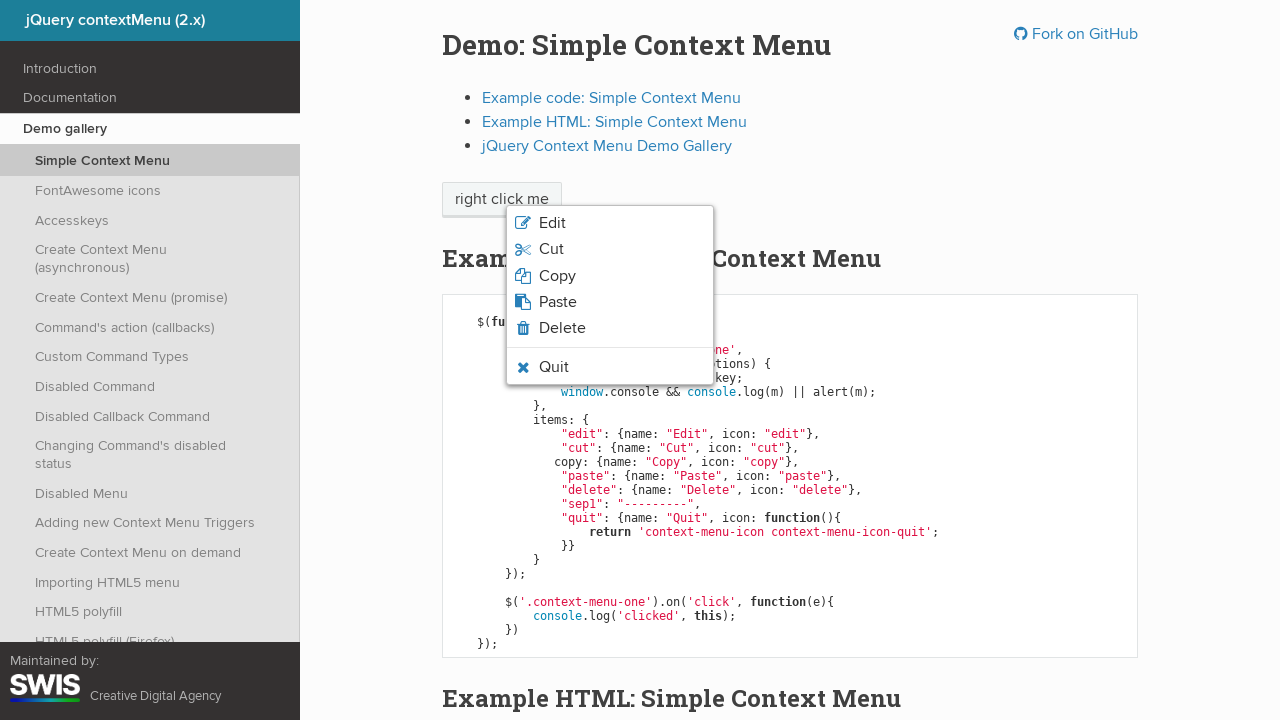

Clicked on 'Edit' option from context menu at (610, 223) on xpath=//li[.='Edit']
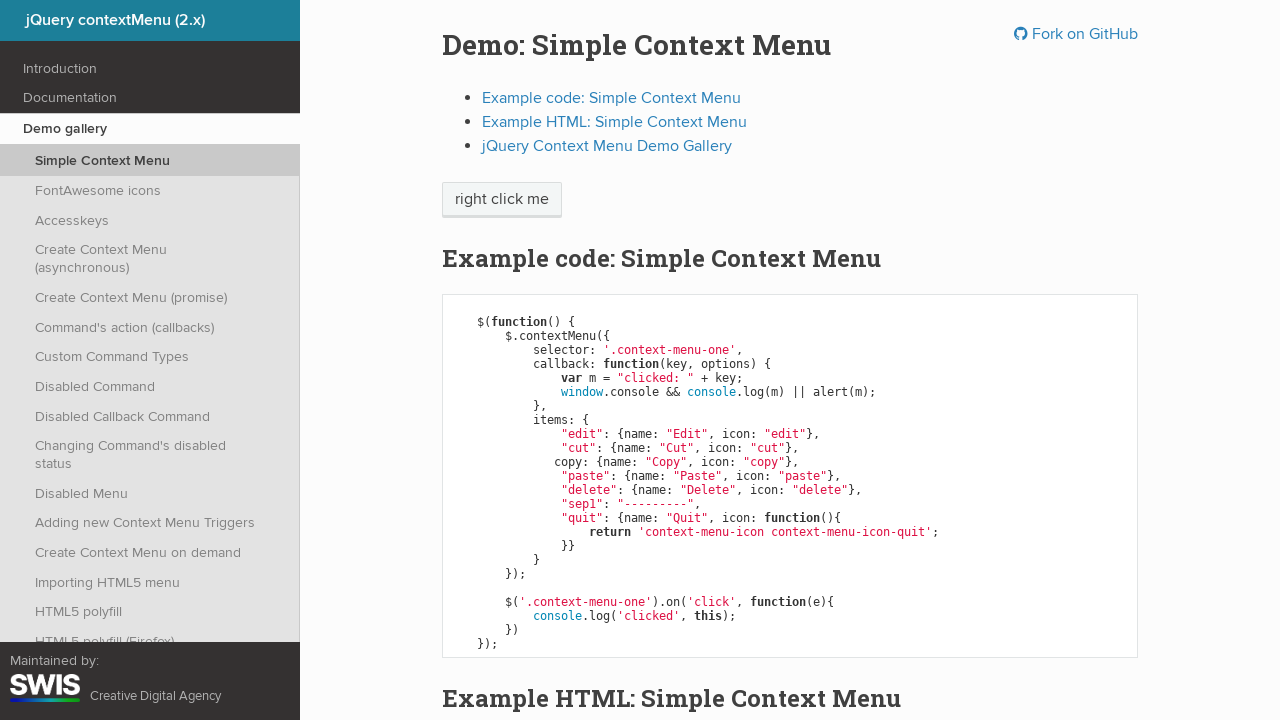

Set up dialog handler to accept alert
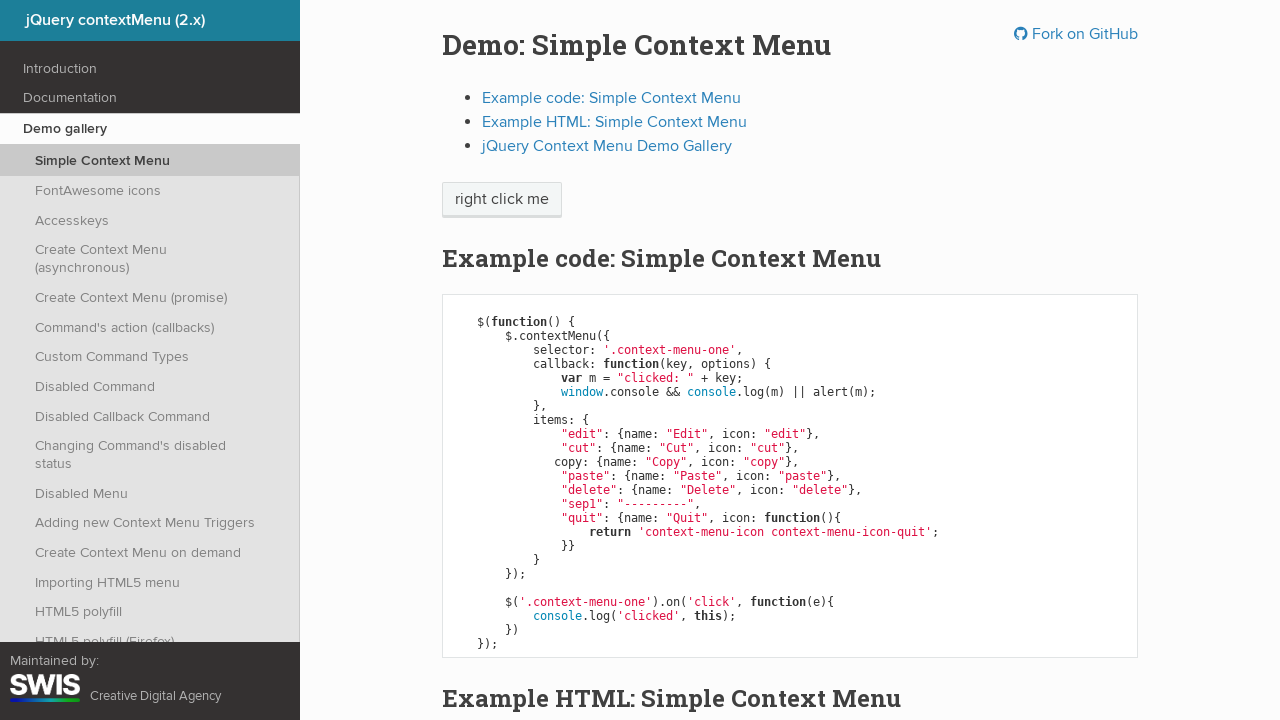

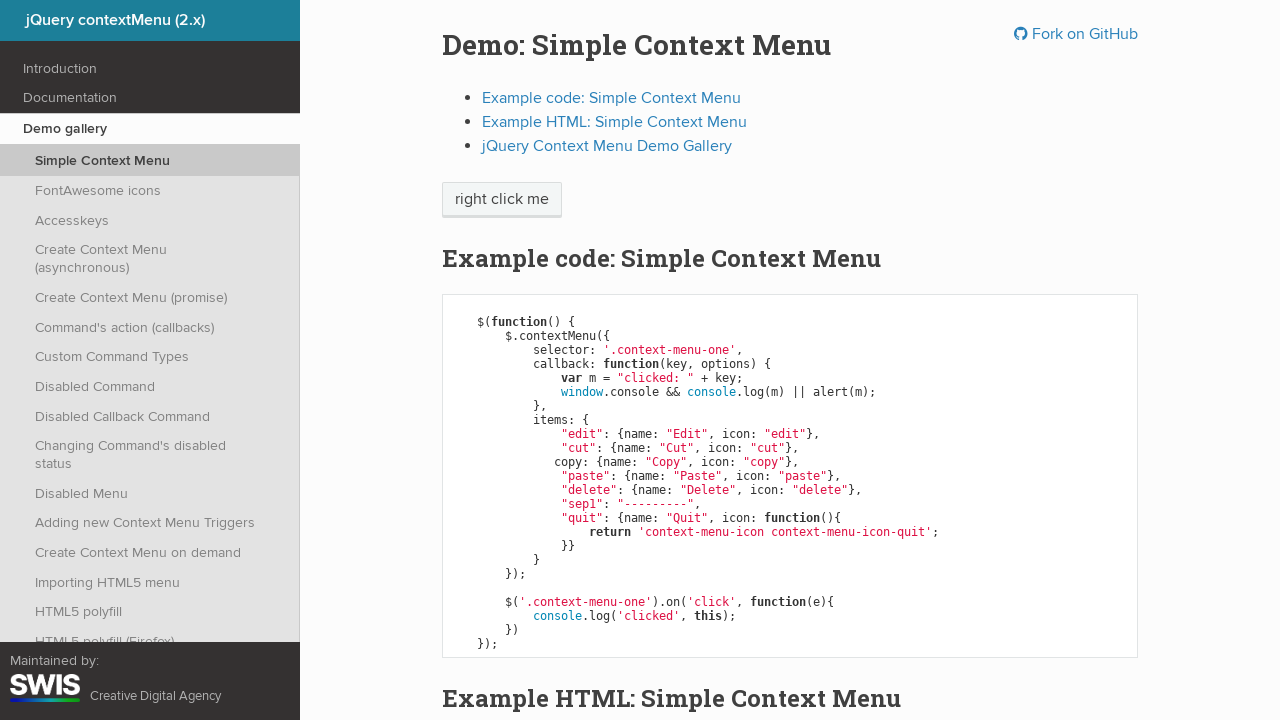